Tests an egg timer application by entering a duration and starting the timer, then monitoring the countdown display

Starting URL: https://e.ggtimer.com/

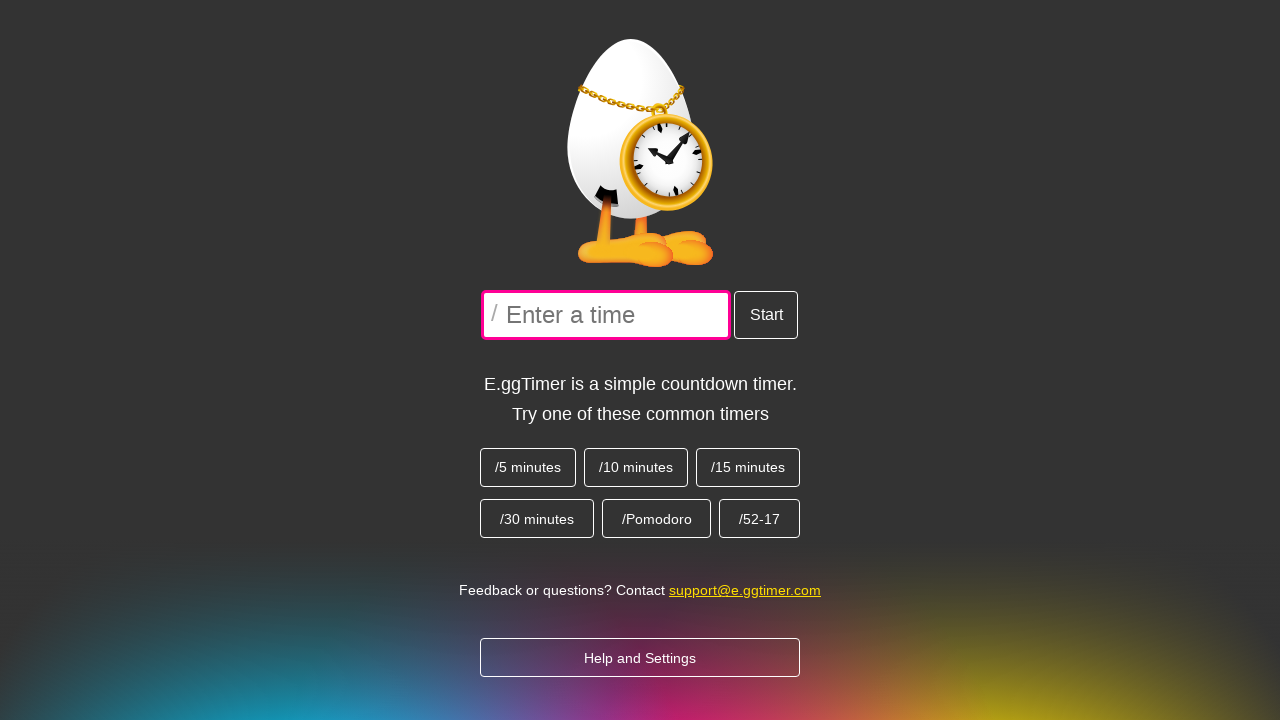

Entered 25 seconds into the egg timer input field on #EggTimer-start-time-input-text
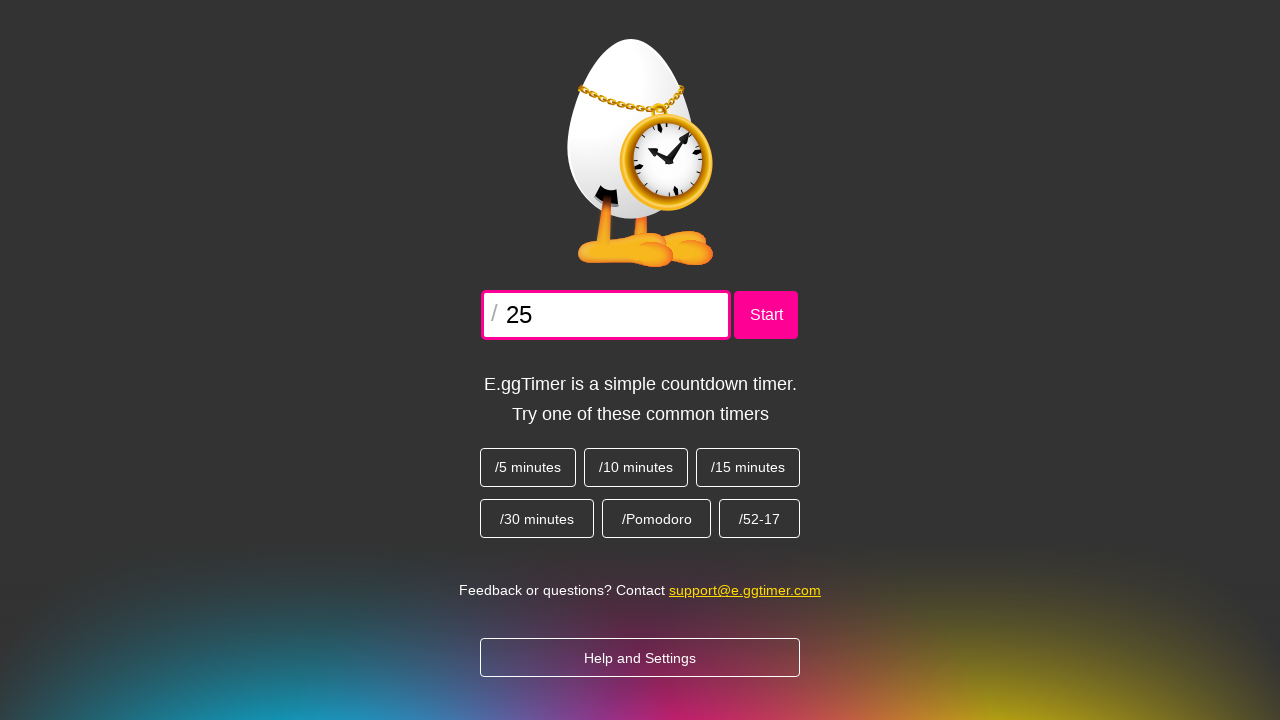

Clicked the Start button to begin the countdown at (766, 315) on button:has-text('Start')
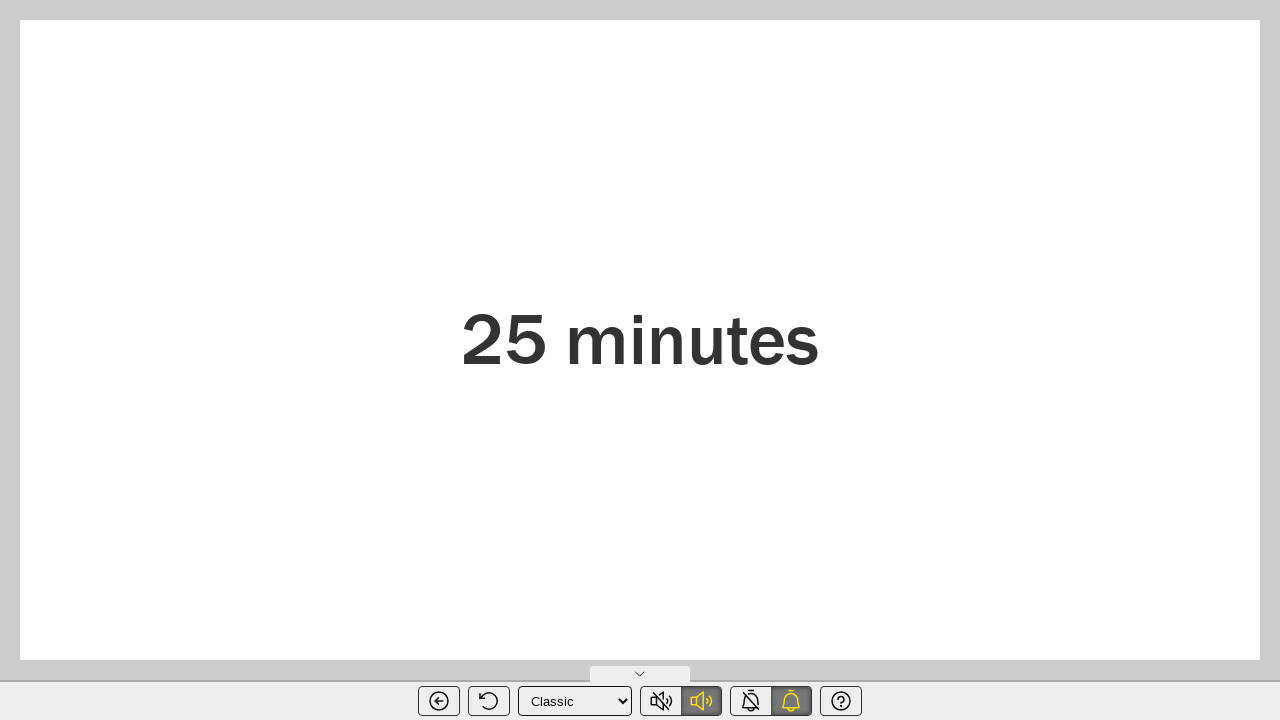

Waited 2 seconds for the timer to start
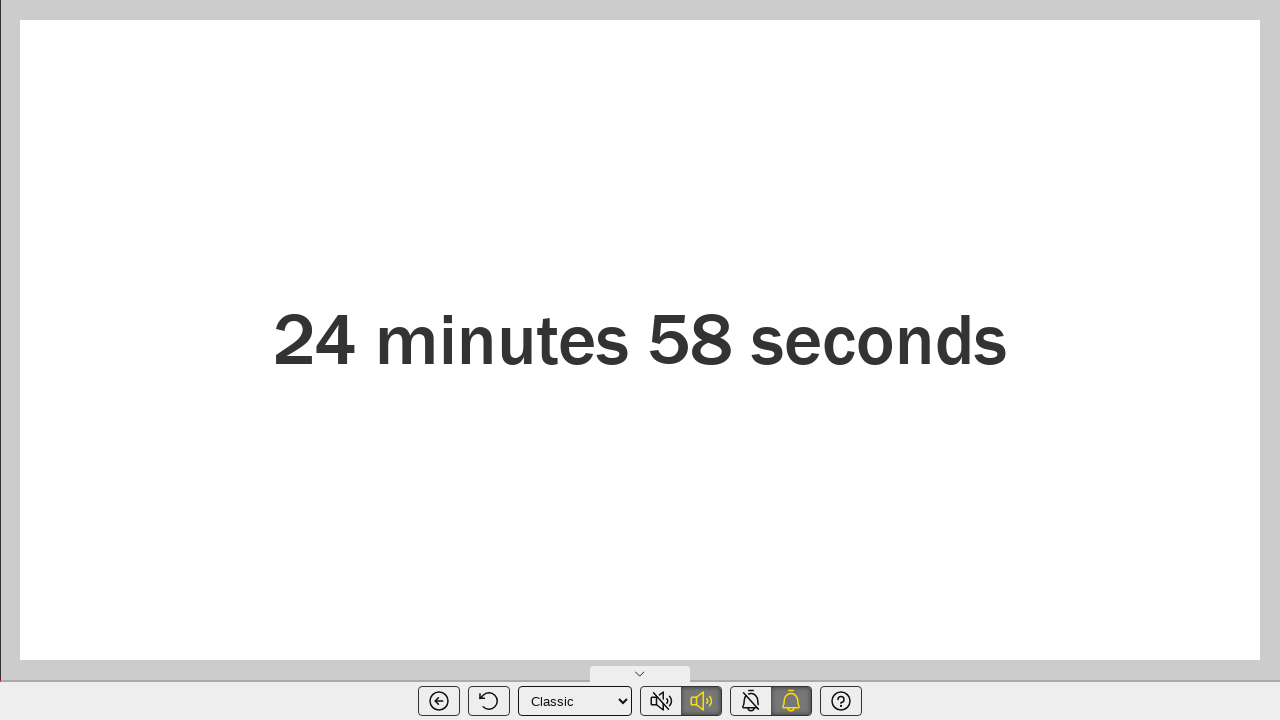

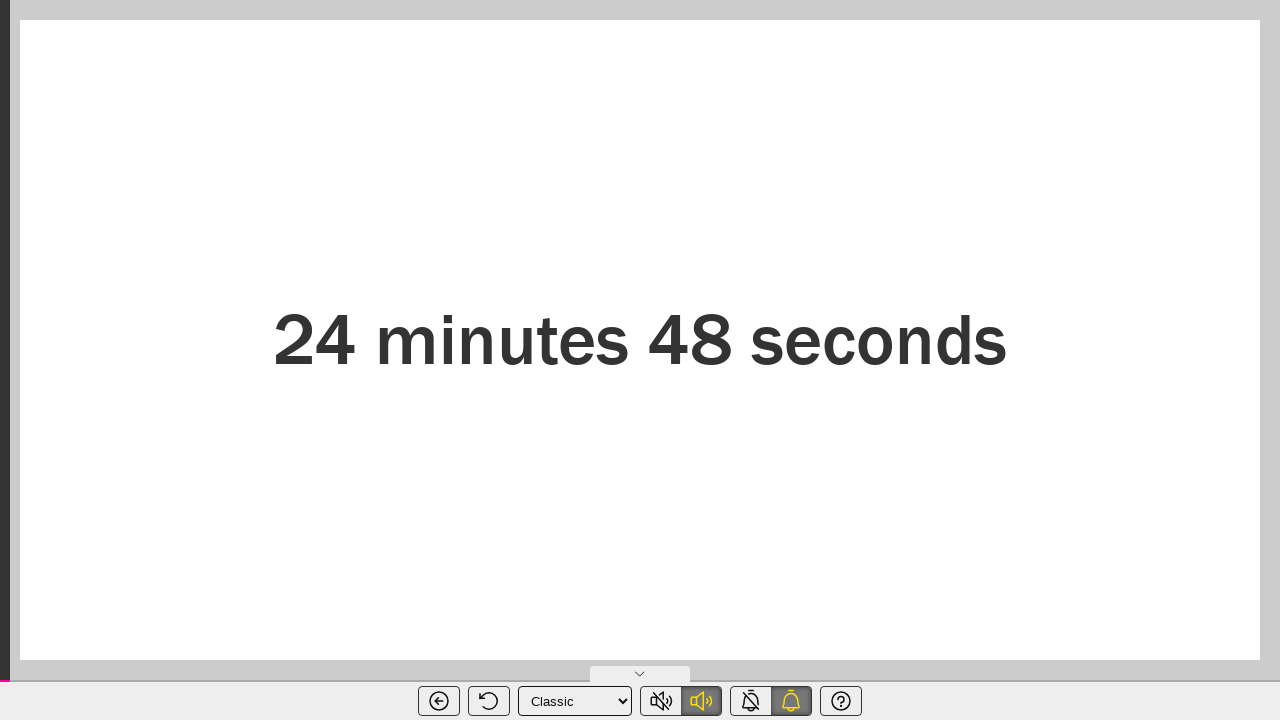